Tests working with multiple browser windows by clicking a link that opens a new window, then switching between the original and new windows and verifying their titles using window handle indices.

Starting URL: https://the-internet.herokuapp.com/windows

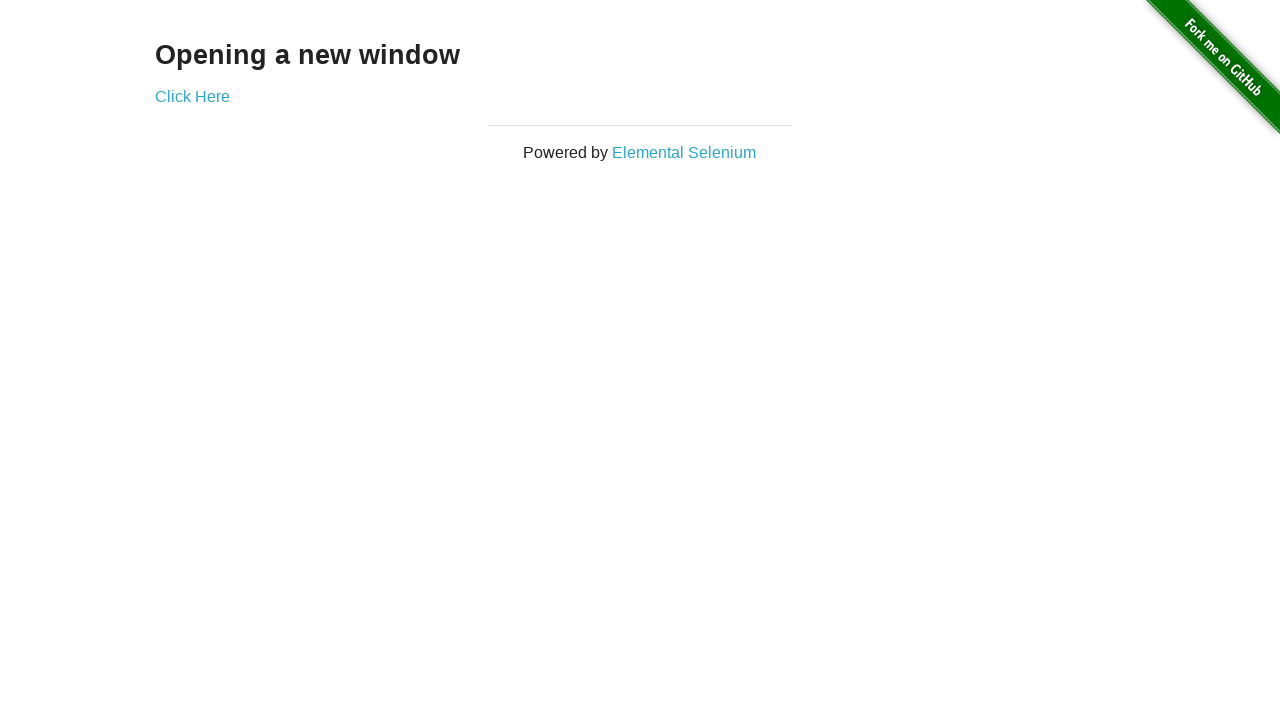

Clicked link to open new window at (192, 96) on .example a
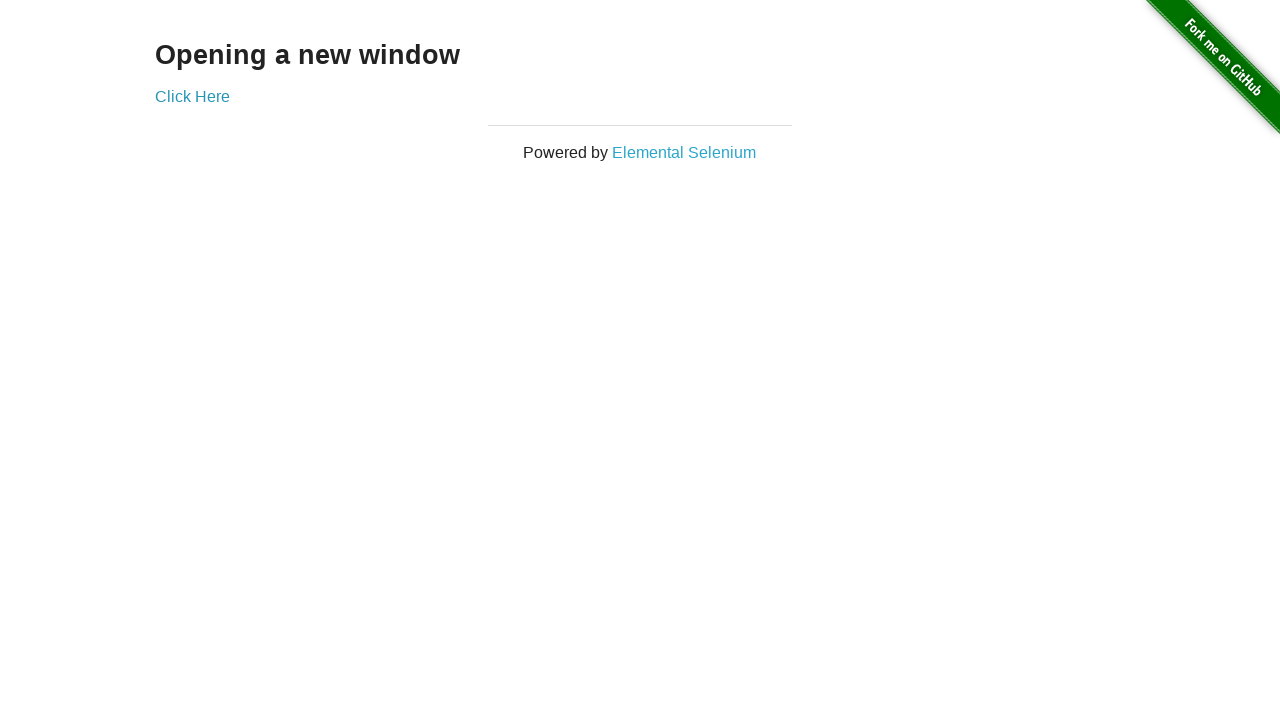

New page/popup opened and captured at (192, 96) on .example a
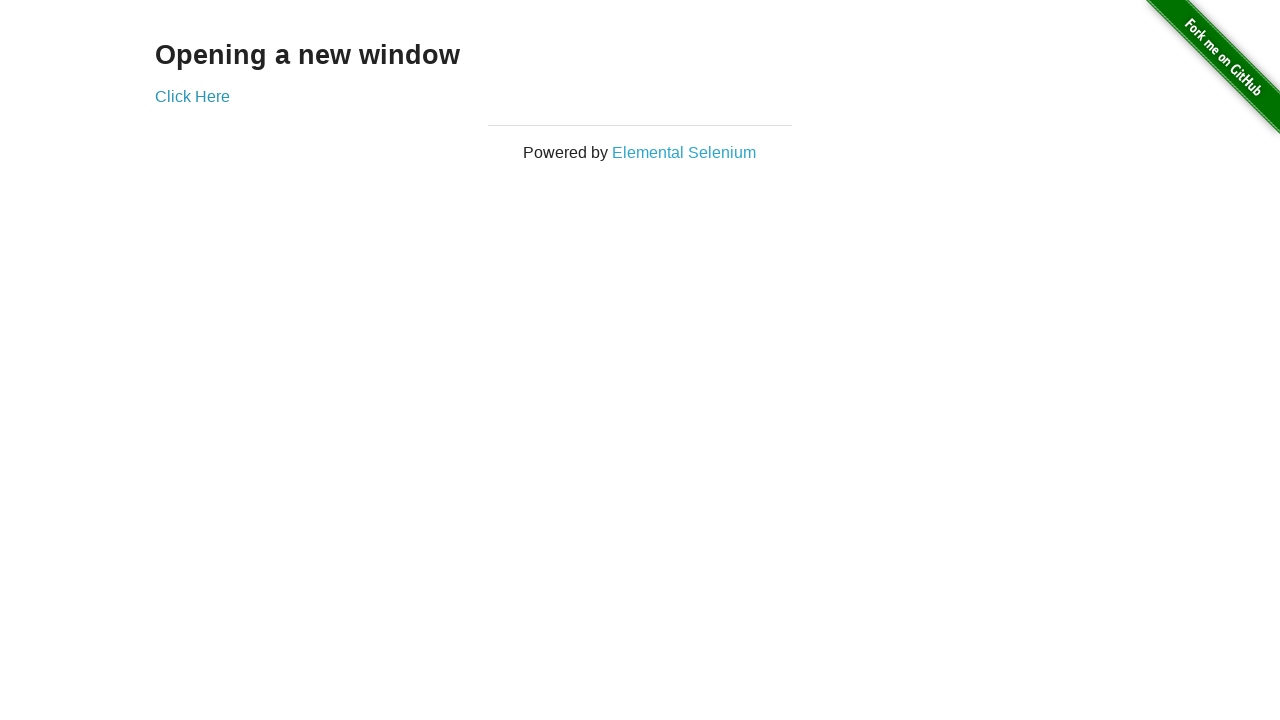

Retrieved new page object from popup
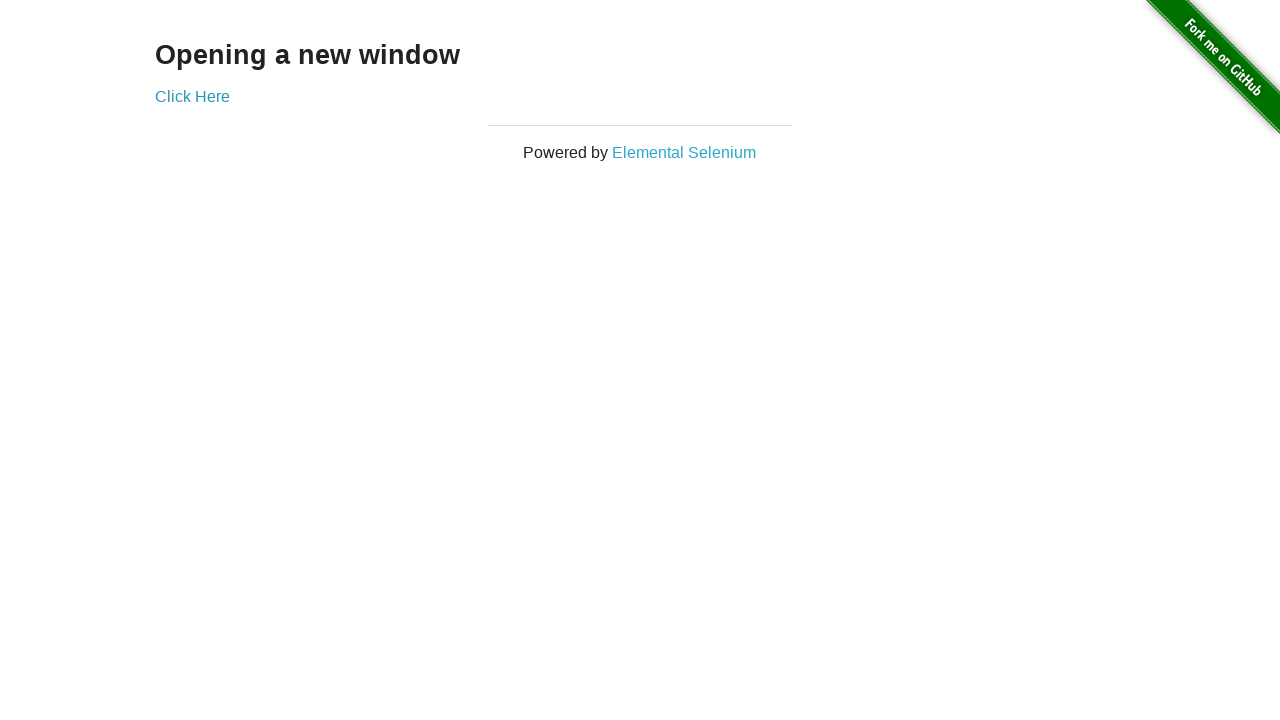

New page loaded completely
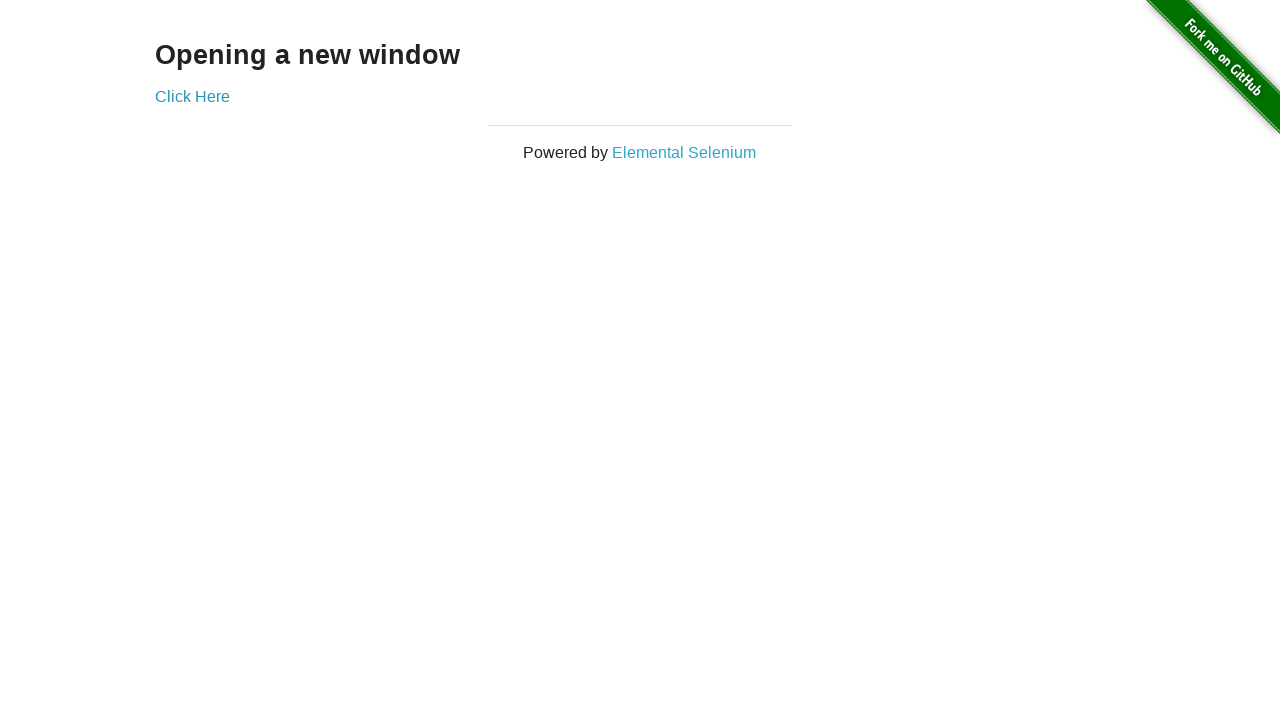

Verified original page title is 'The Internet'
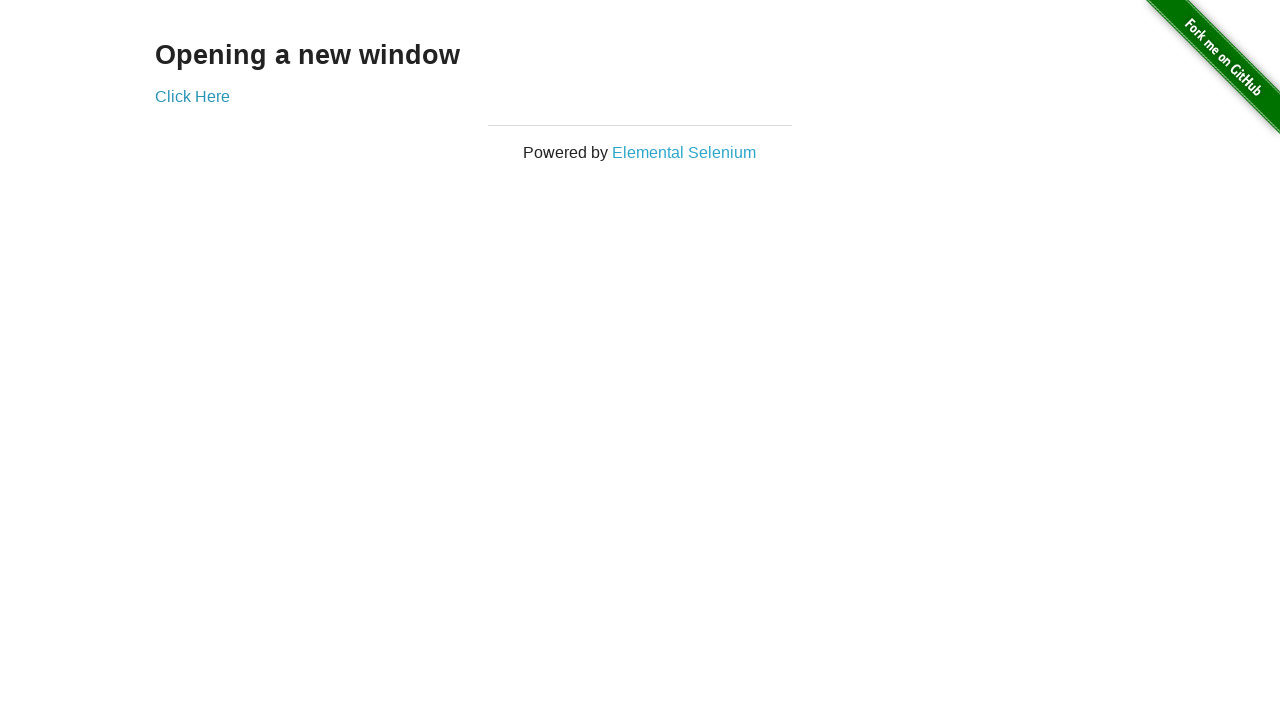

Waited for new page title to be populated
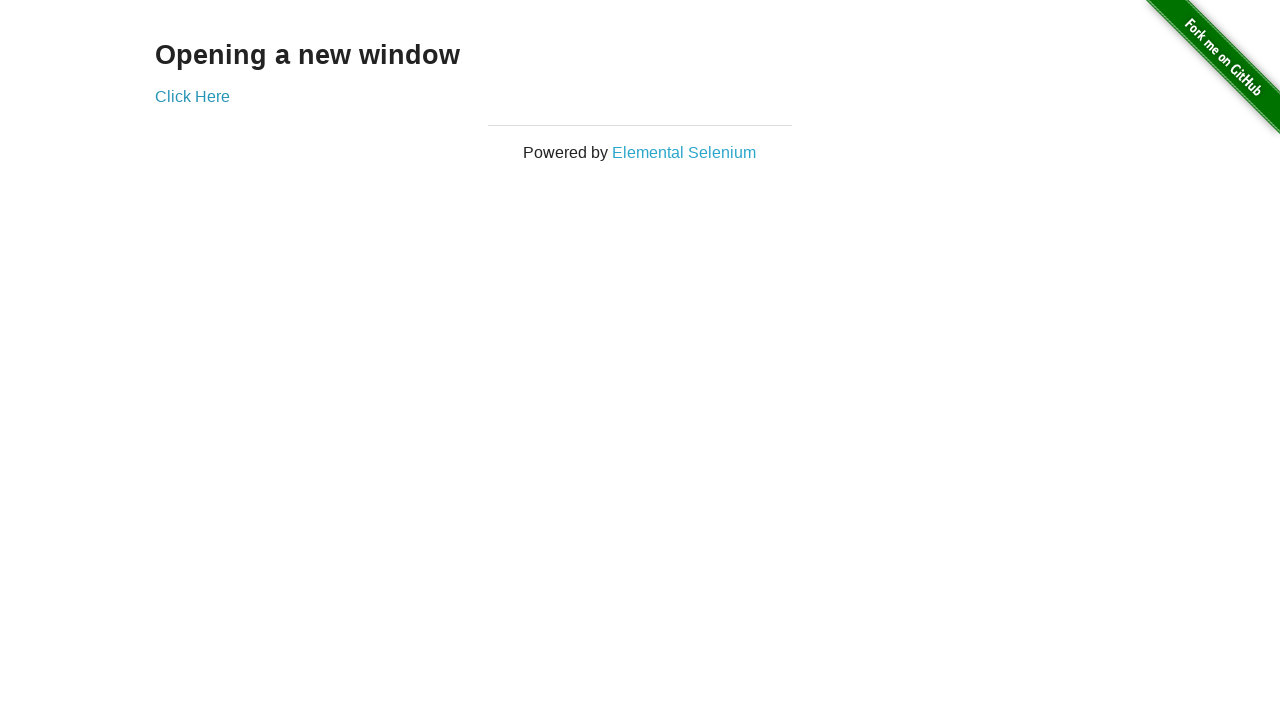

Verified new window title is 'New Window'
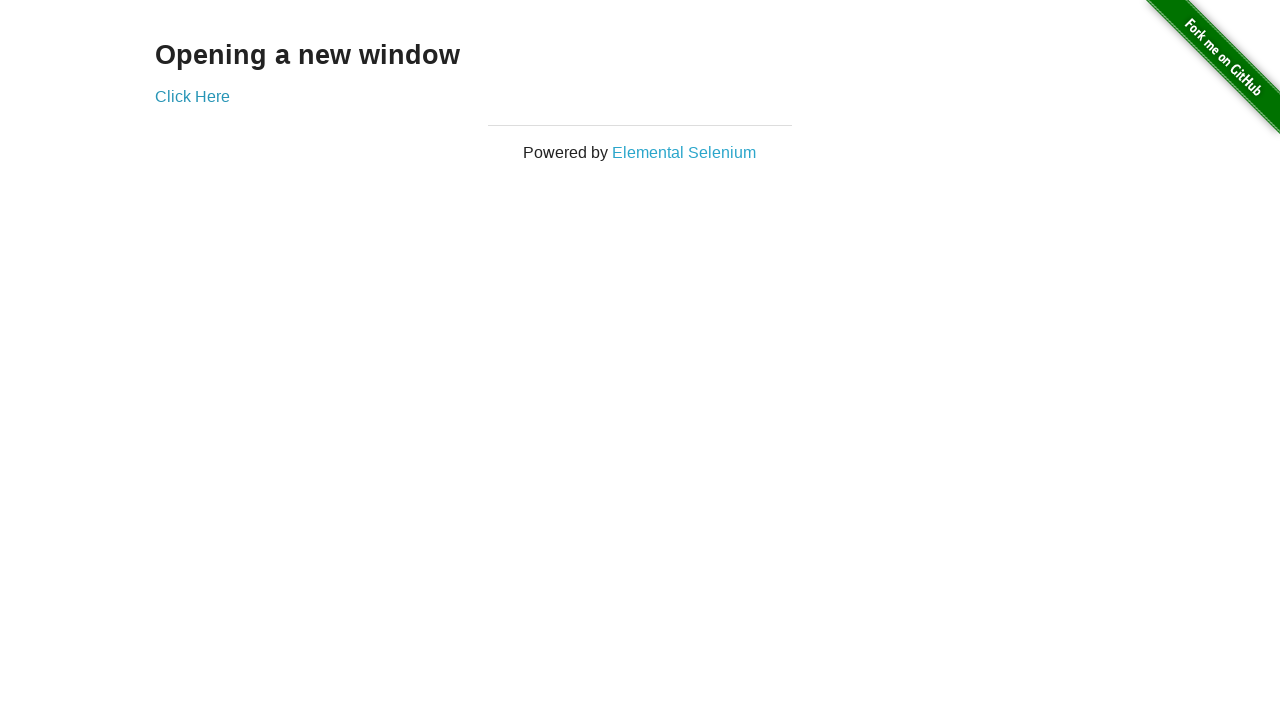

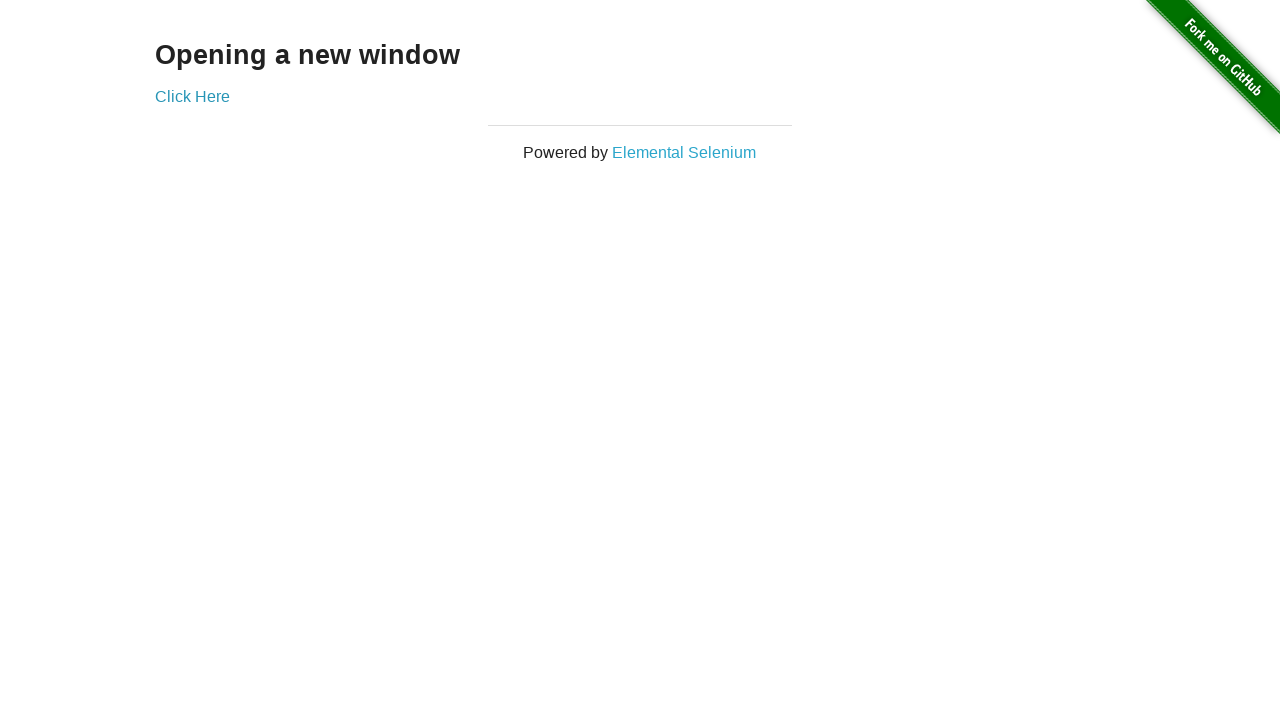